Tests form interactions on a Selenium practice website by filling text fields and clicking various elements using XPath selectors including preceding/following axes.

Starting URL: https://seleniumautomationpractice.blogspot.com/2017/10/functionisogramigoogleanalyticsobjectri.html

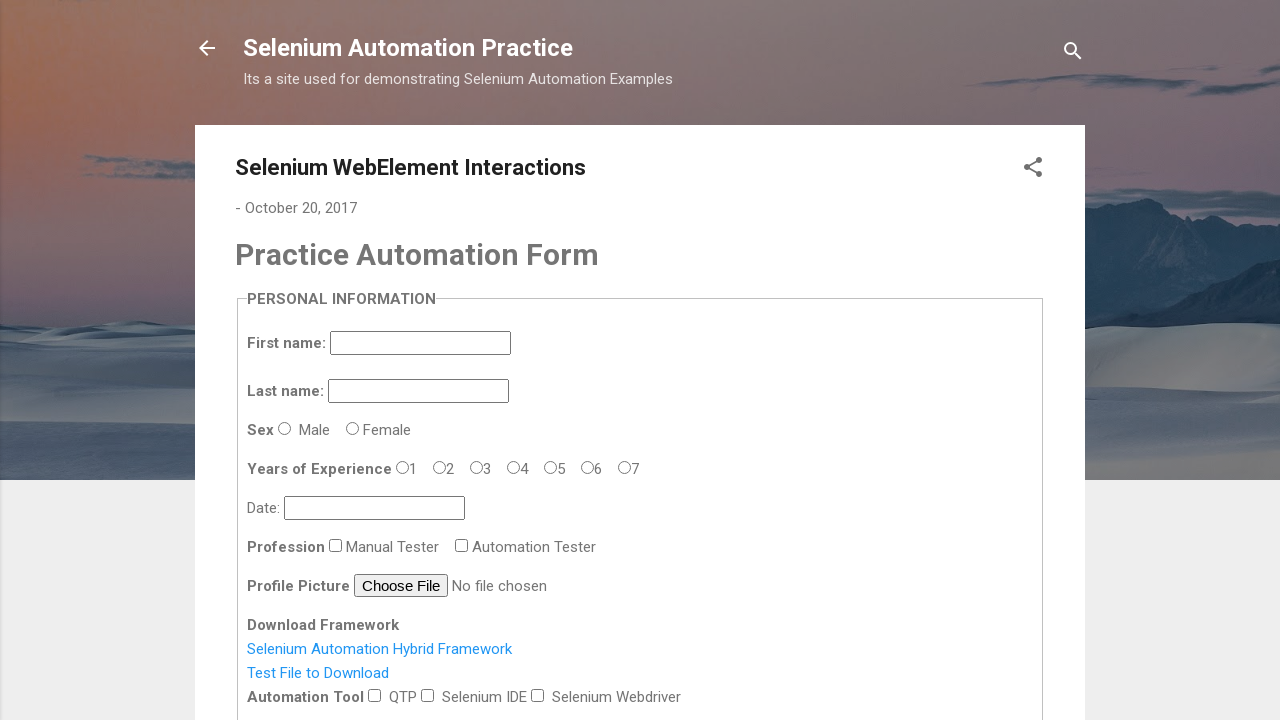

Filled LastName field with 'Sugandhi' on input[name='lastname']
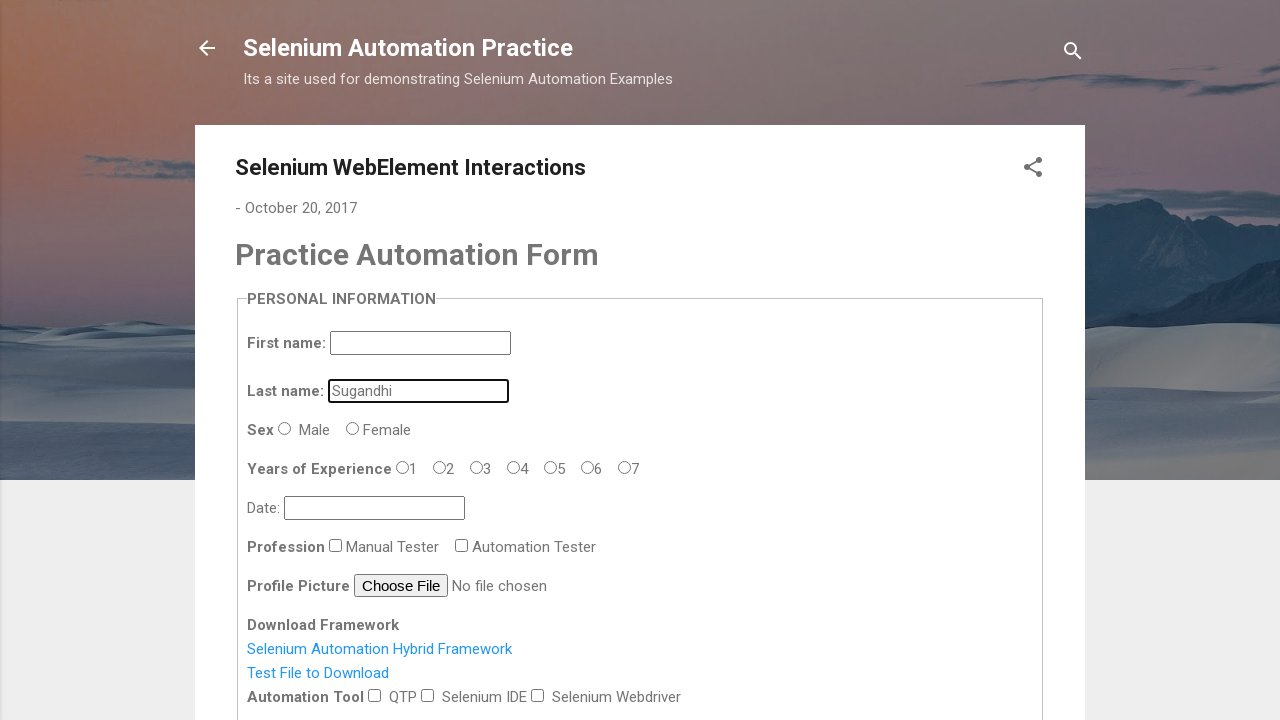

Filled FirstName field with 'Abhresh' on input[name='firstname']
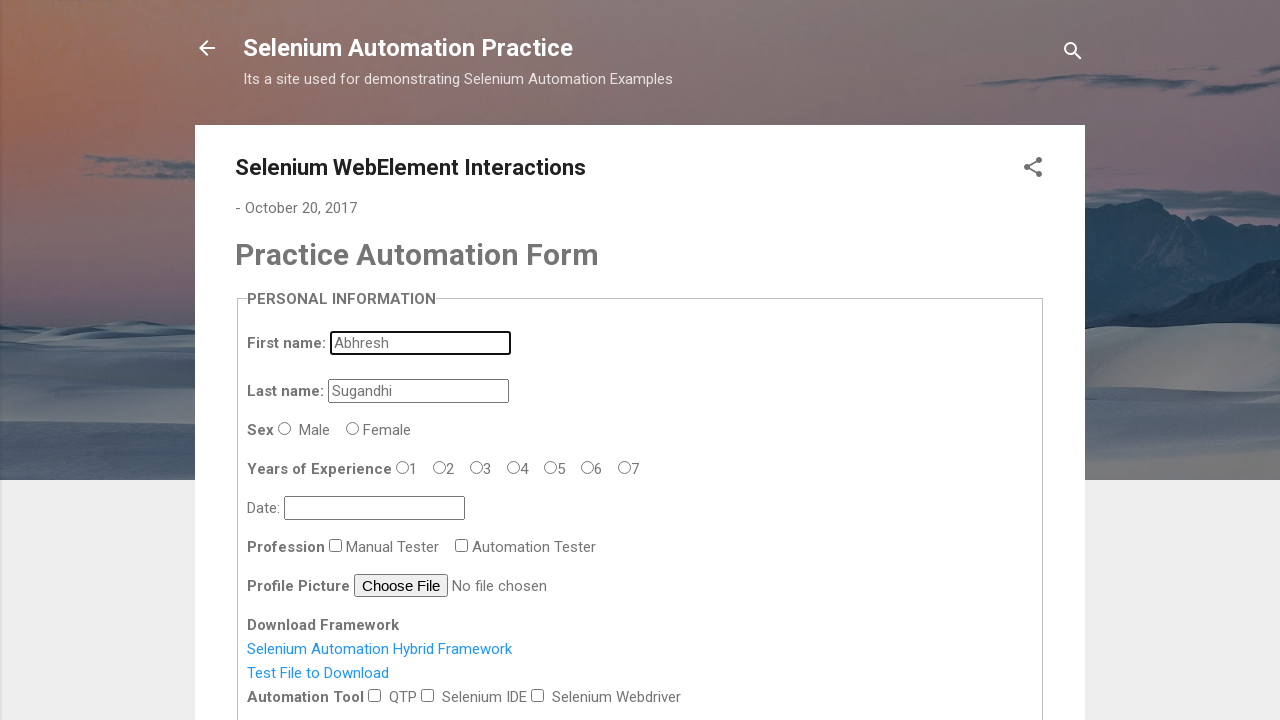

Clicked checkbox/radio element following lastname field using XPath following axis at (625, 467) on xpath=//input[@name='lastname']/following::input[9]
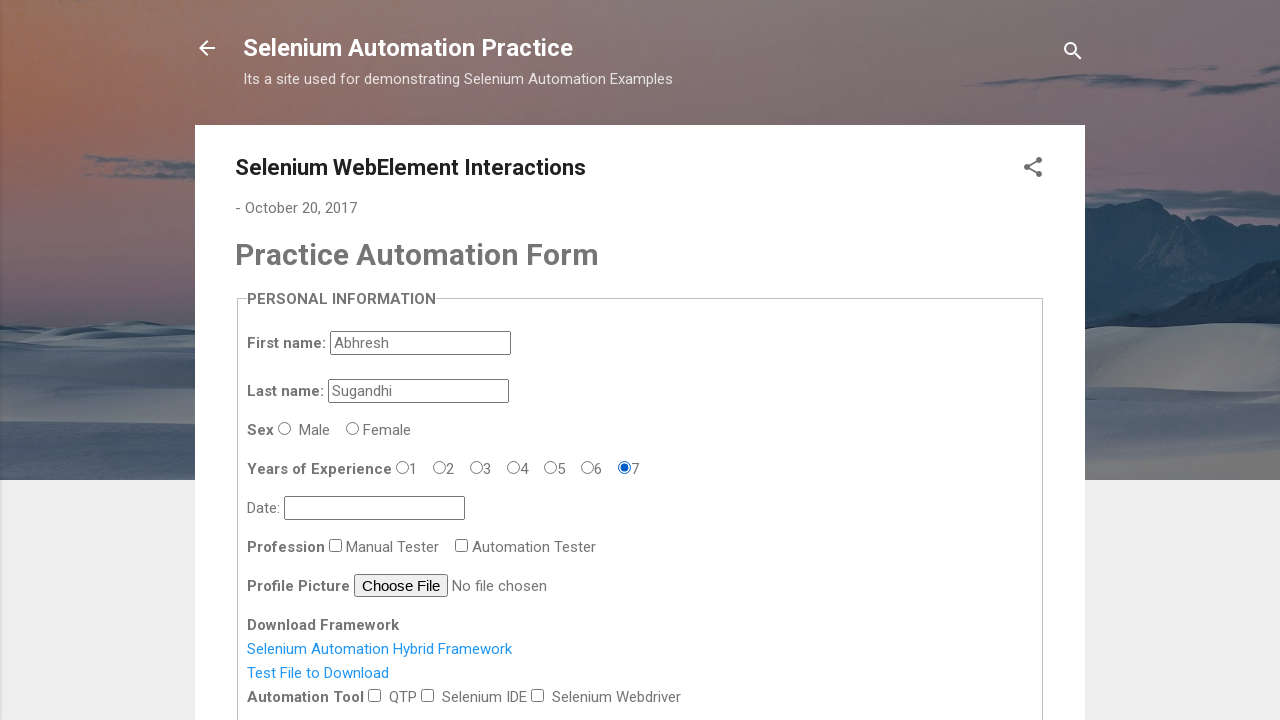

Clicked input element following profession field using XPath following axis at (538, 695) on xpath=//*[contains(@name,'profession')]/following::input[5]
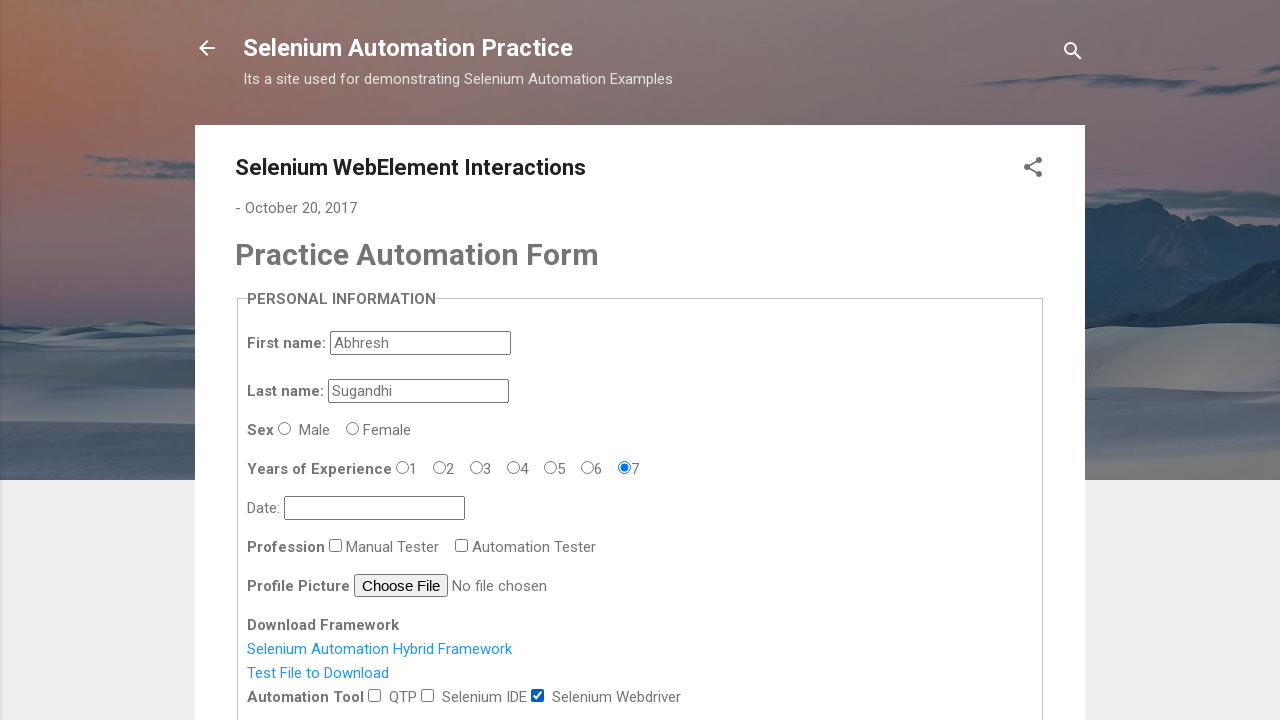

Verified page title element is present
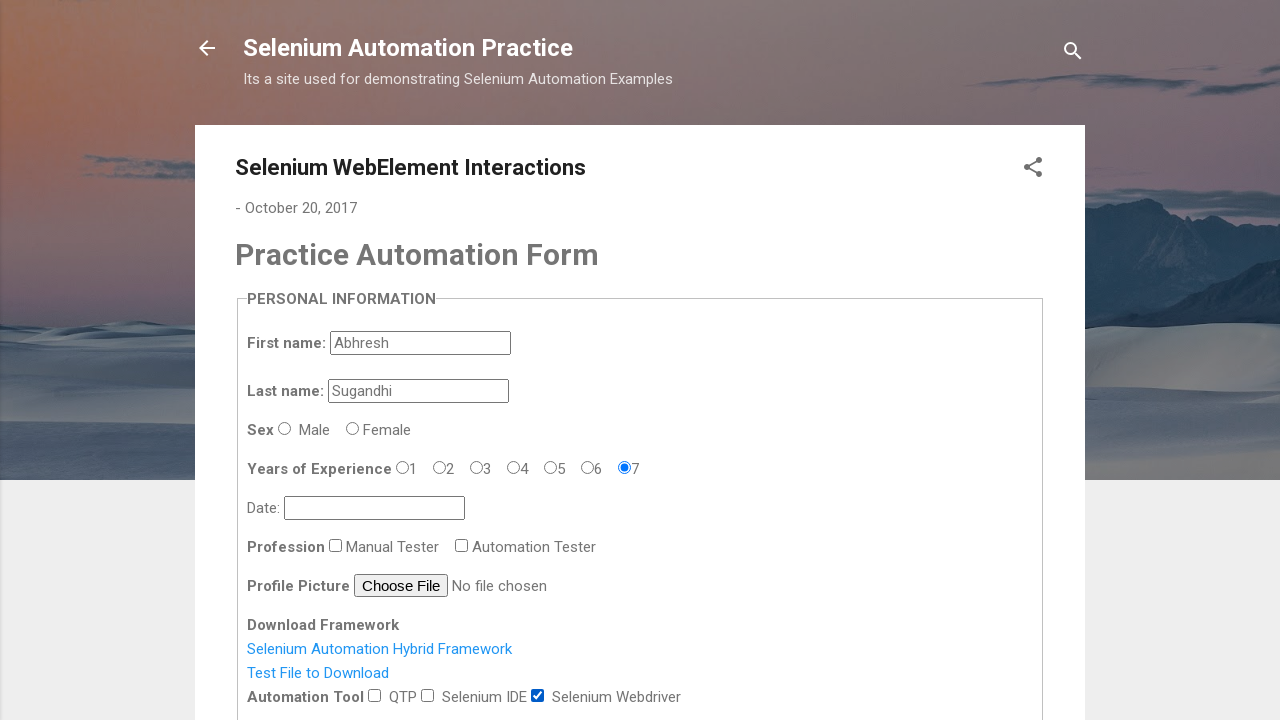

Verified element containing 'Practice' text exists
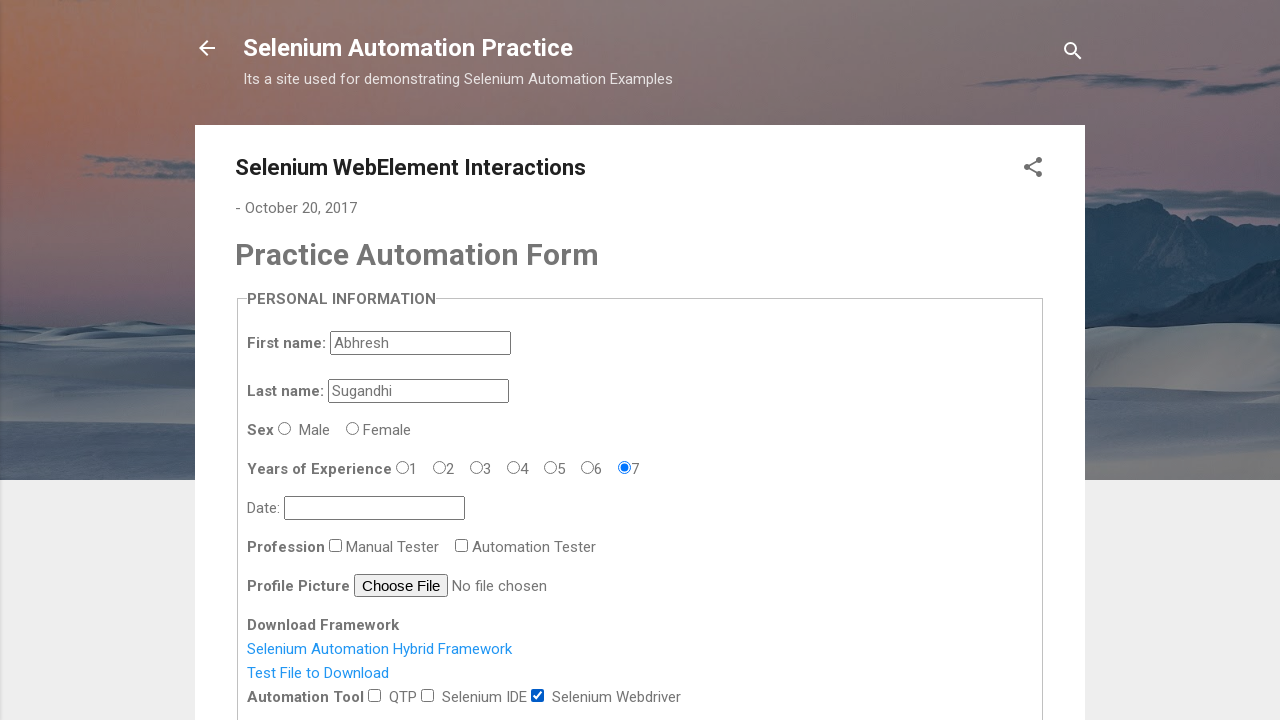

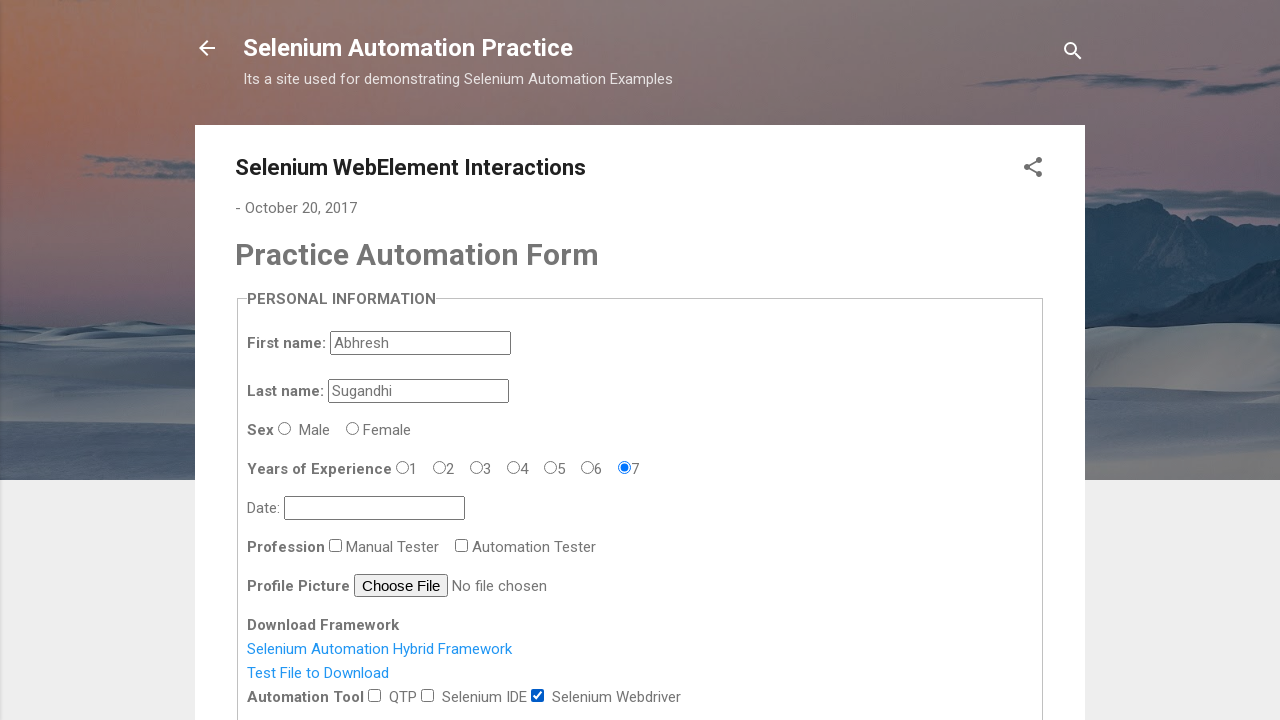